Tests iframe handling by switching between multiple nested iframes to interact with a checkbox, select a city from a dropdown, and fill a username field

Starting URL: https://syntaxprojects.com/handle-iframe-homework.php

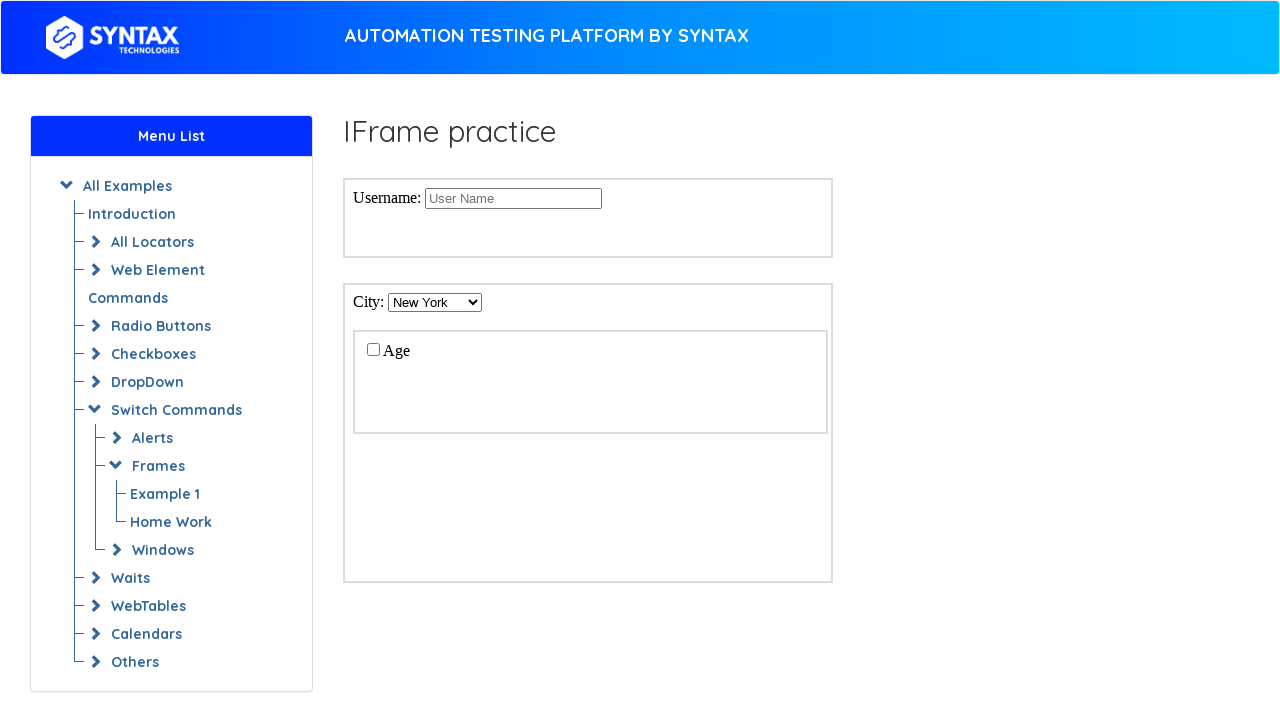

Navigated to iframe handling homework page
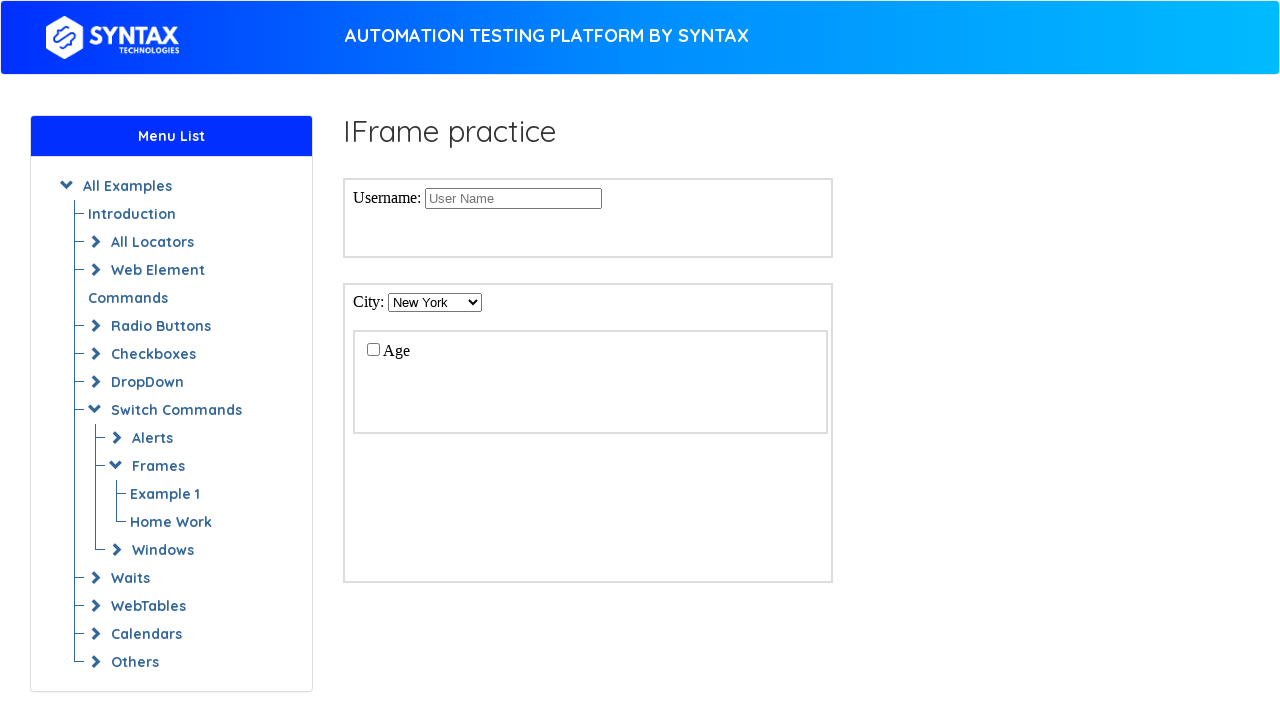

Located second iframe (index 1)
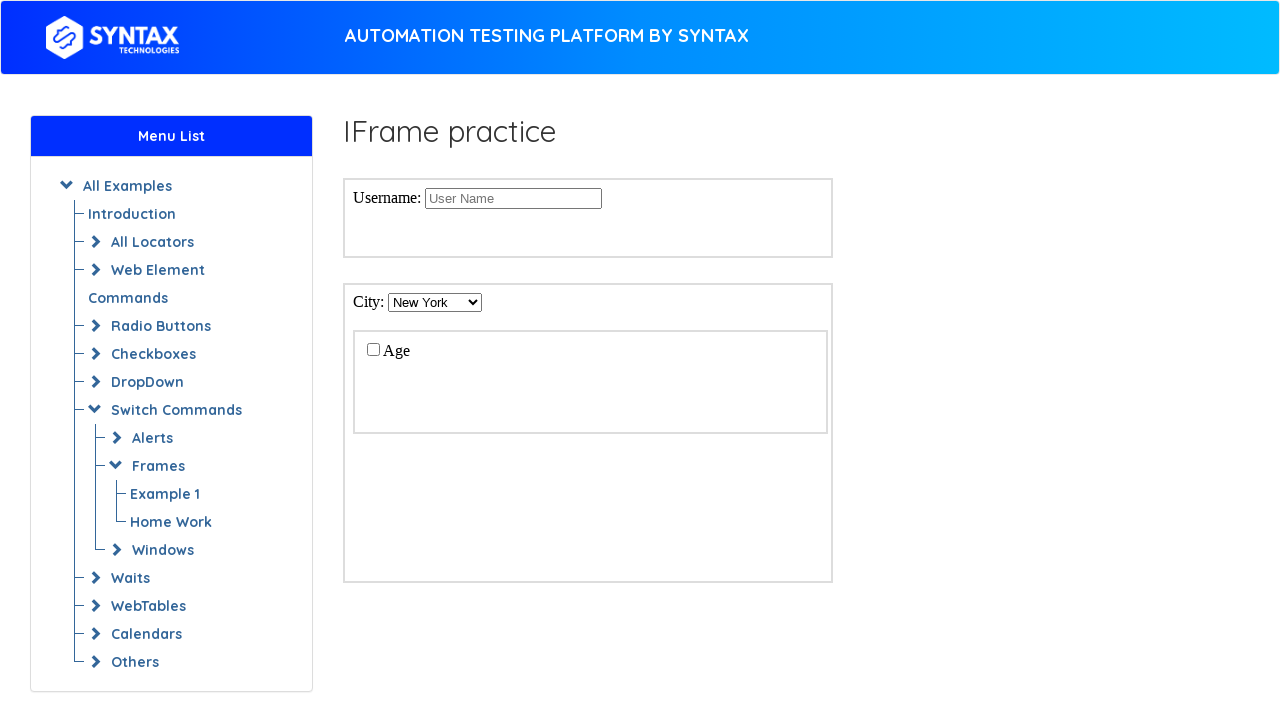

Located nested checkbox iframe within second iframe
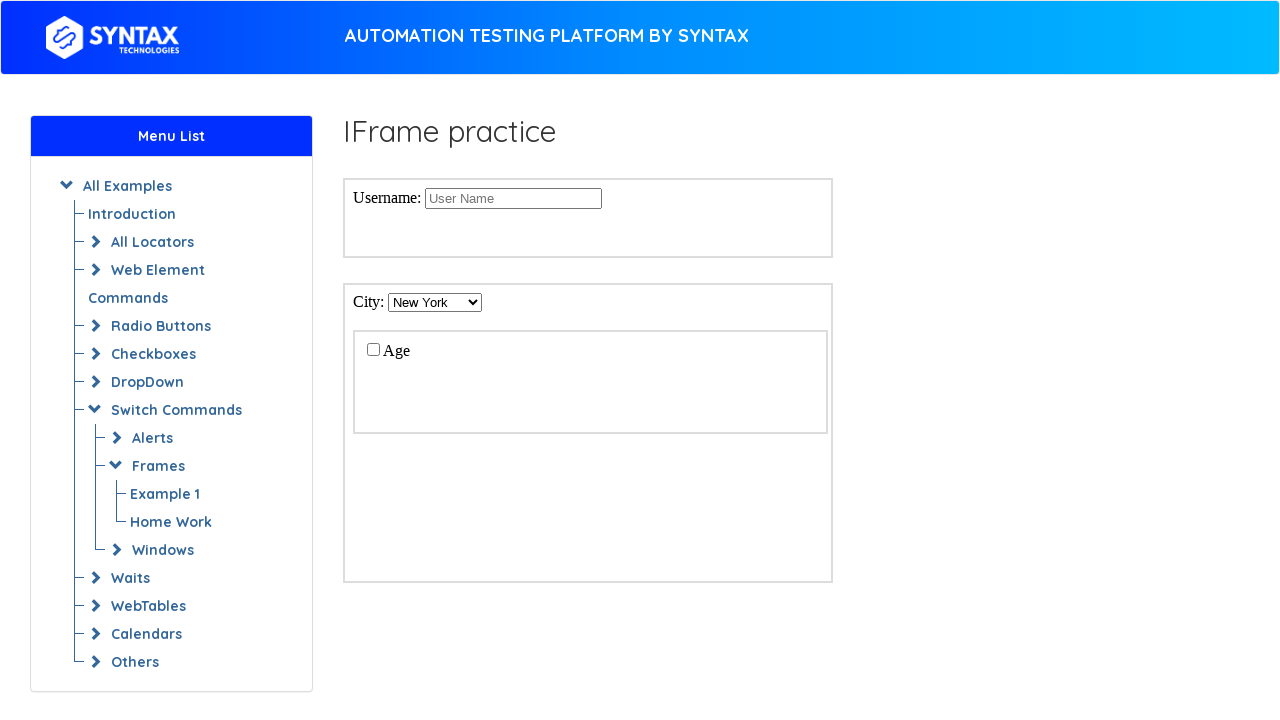

Clicked checkbox in nested iframe at (373, 349) on iframe >> nth=1 >> internal:control=enter-frame >> iframe[name='checkbox-iframe'
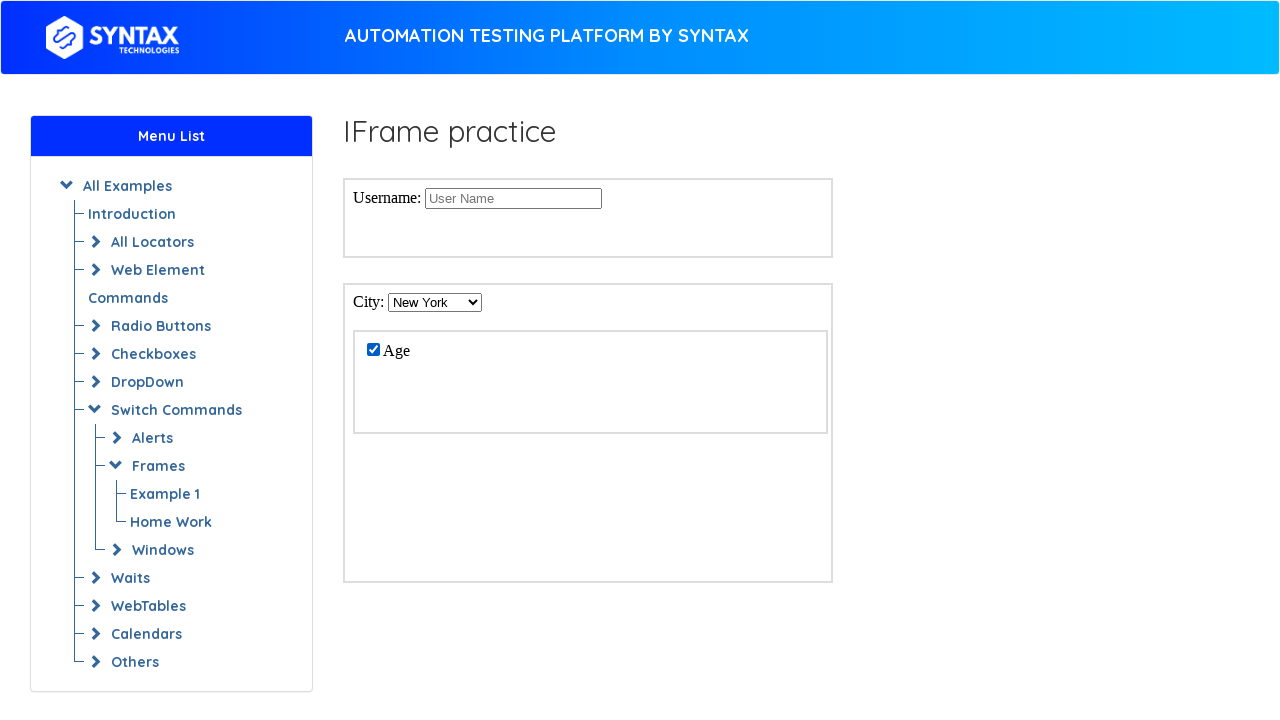

Selected Chicago from cities dropdown in second iframe on iframe >> nth=1 >> internal:control=enter-frame >> select#cities
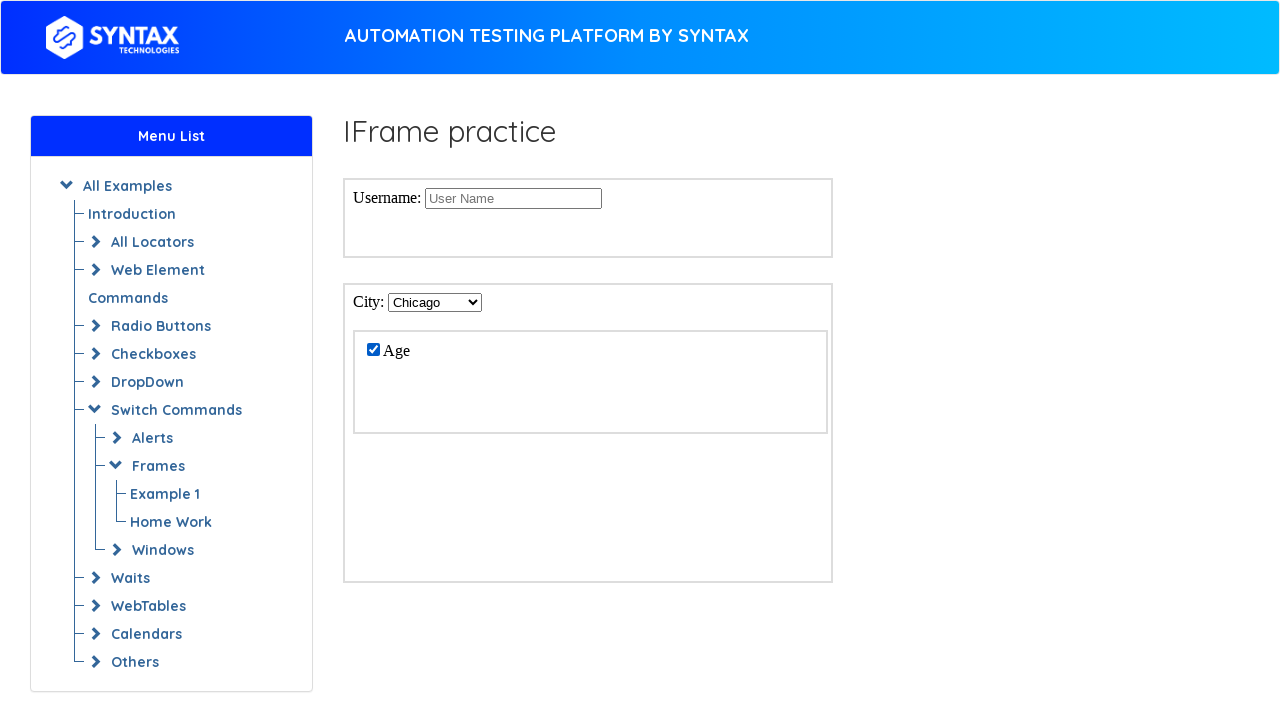

Located first iframe (index 0)
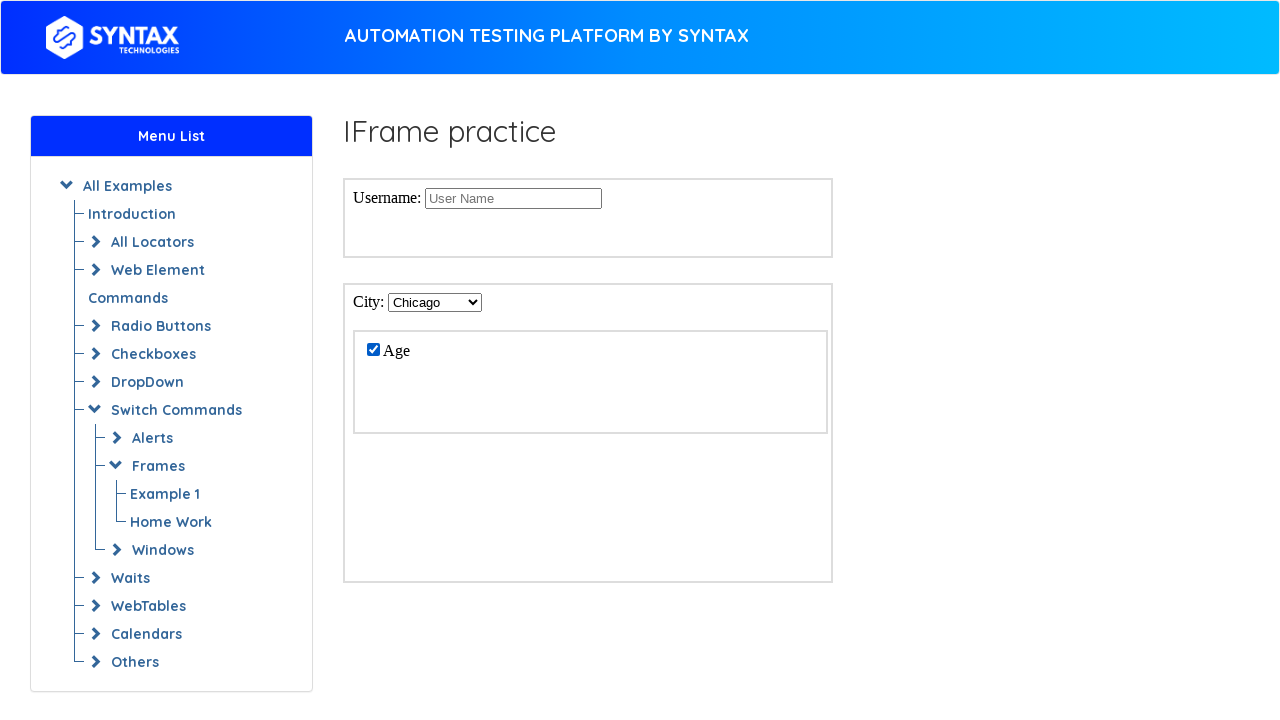

Filled username field with 'JohnDoe123' in first iframe on iframe >> nth=0 >> internal:control=enter-frame >> input[name='Username']
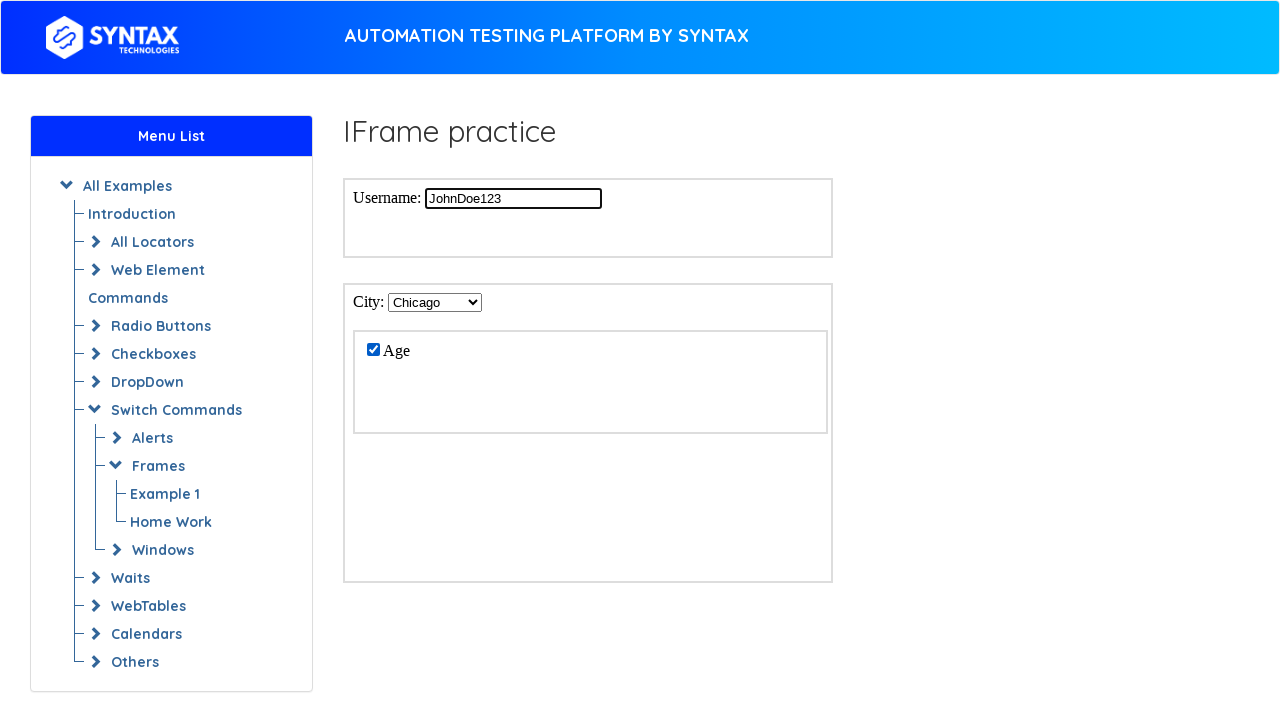

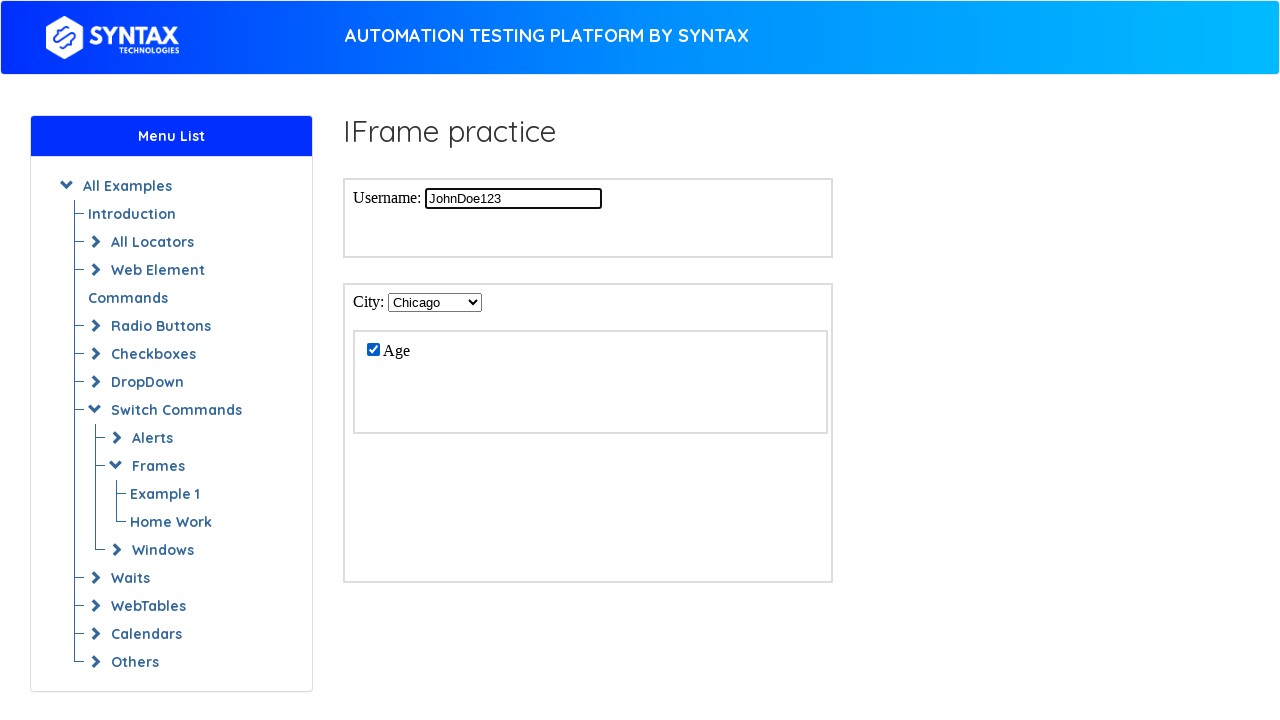